Navigates to an automation practice page and scrolls to the bottom of the page

Starting URL: https://rahulshettyacademy.com/AutomationPractice/

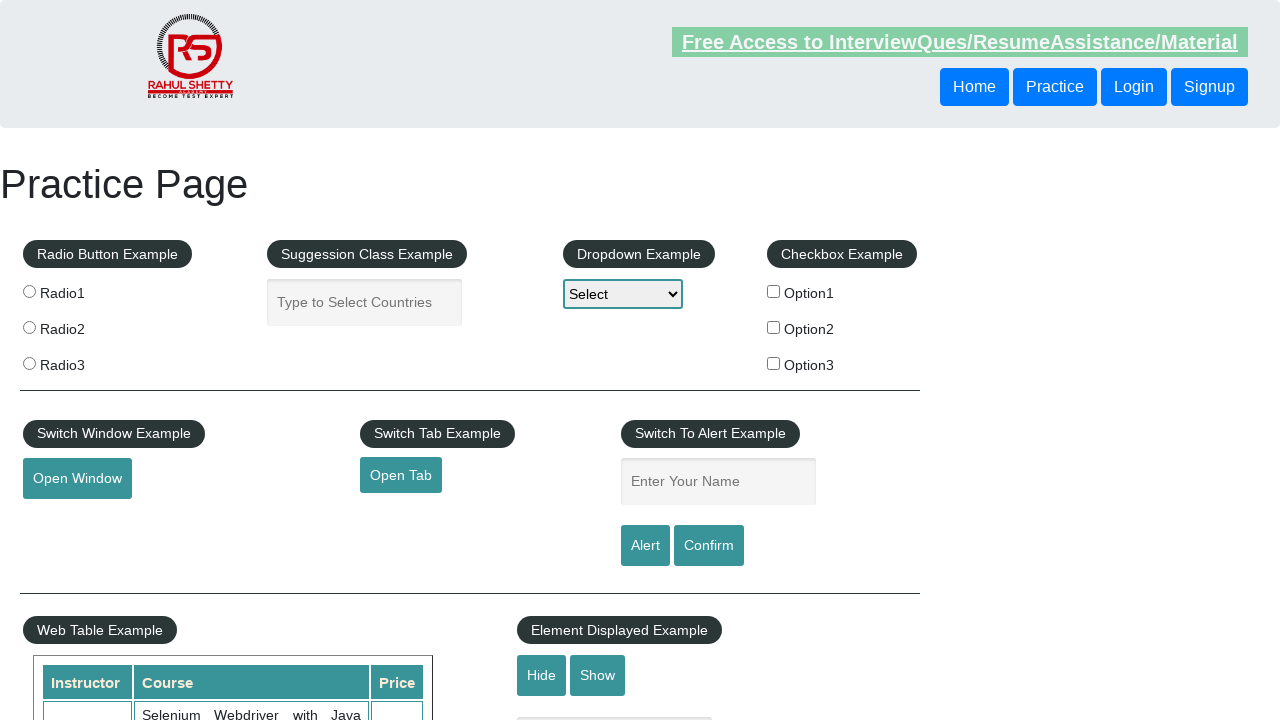

Navigated to automation practice page
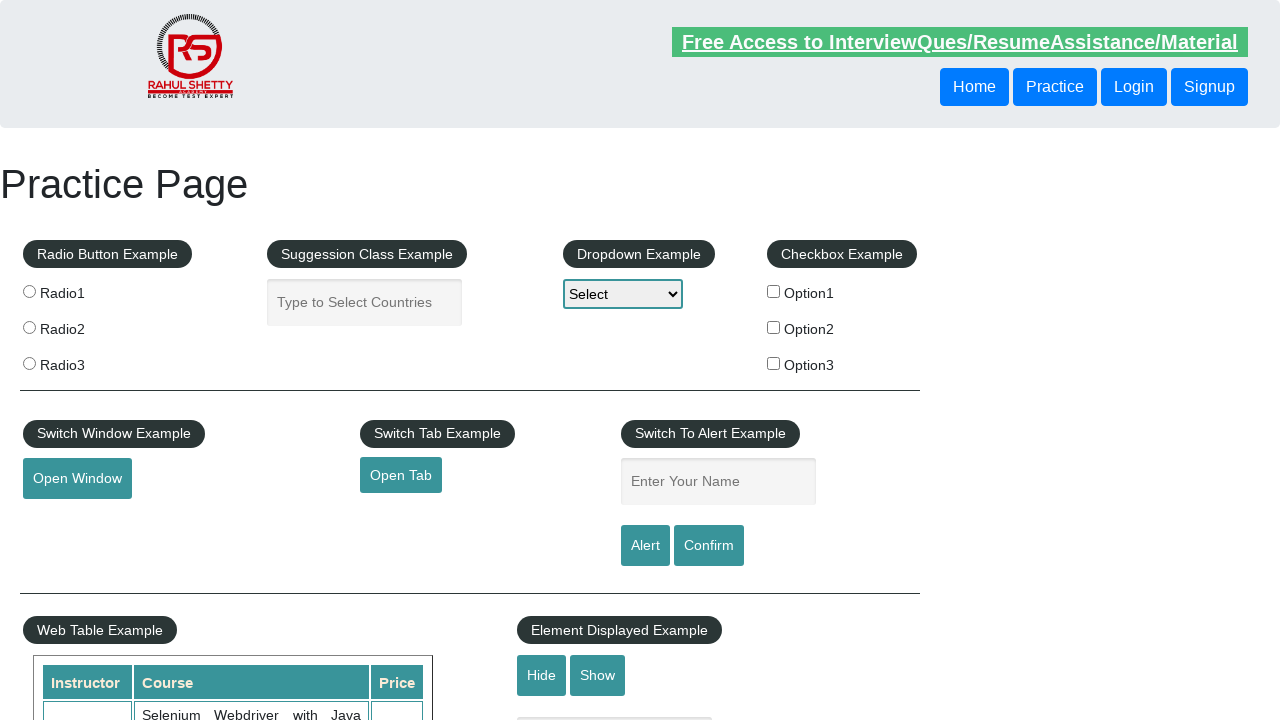

Scrolled to the bottom of the page
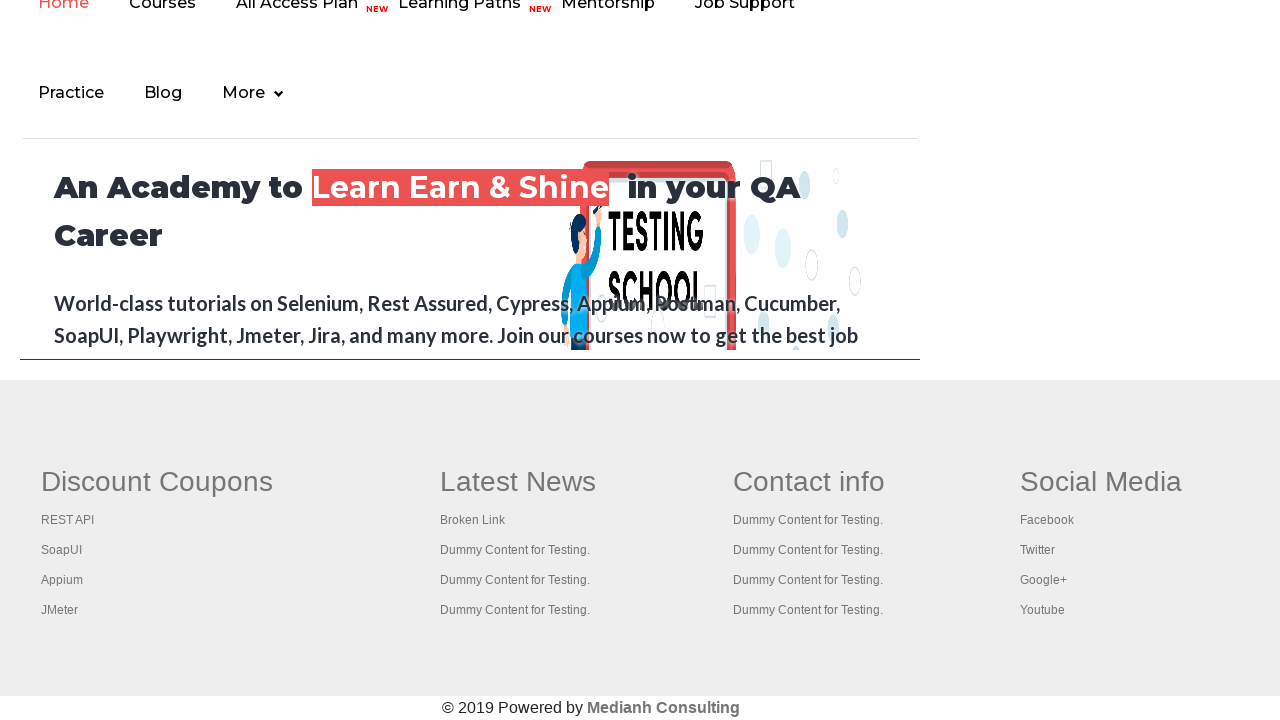

Waited 3 seconds for dynamic content to load
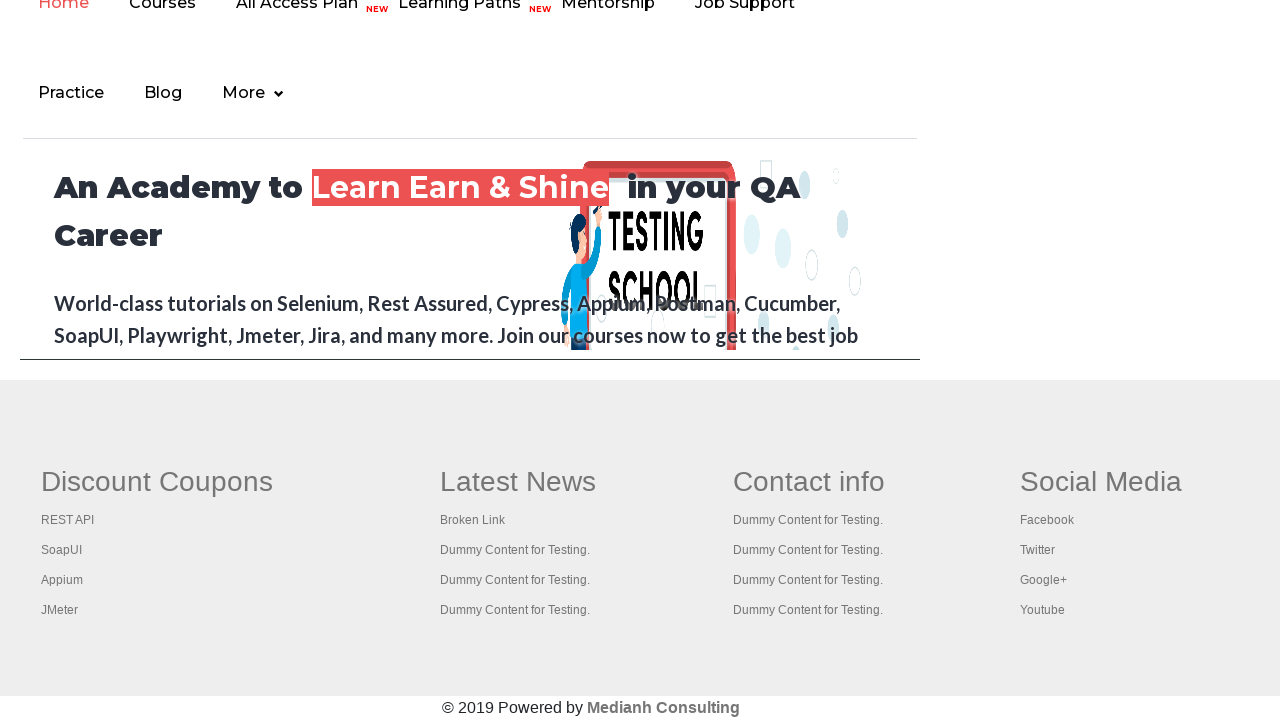

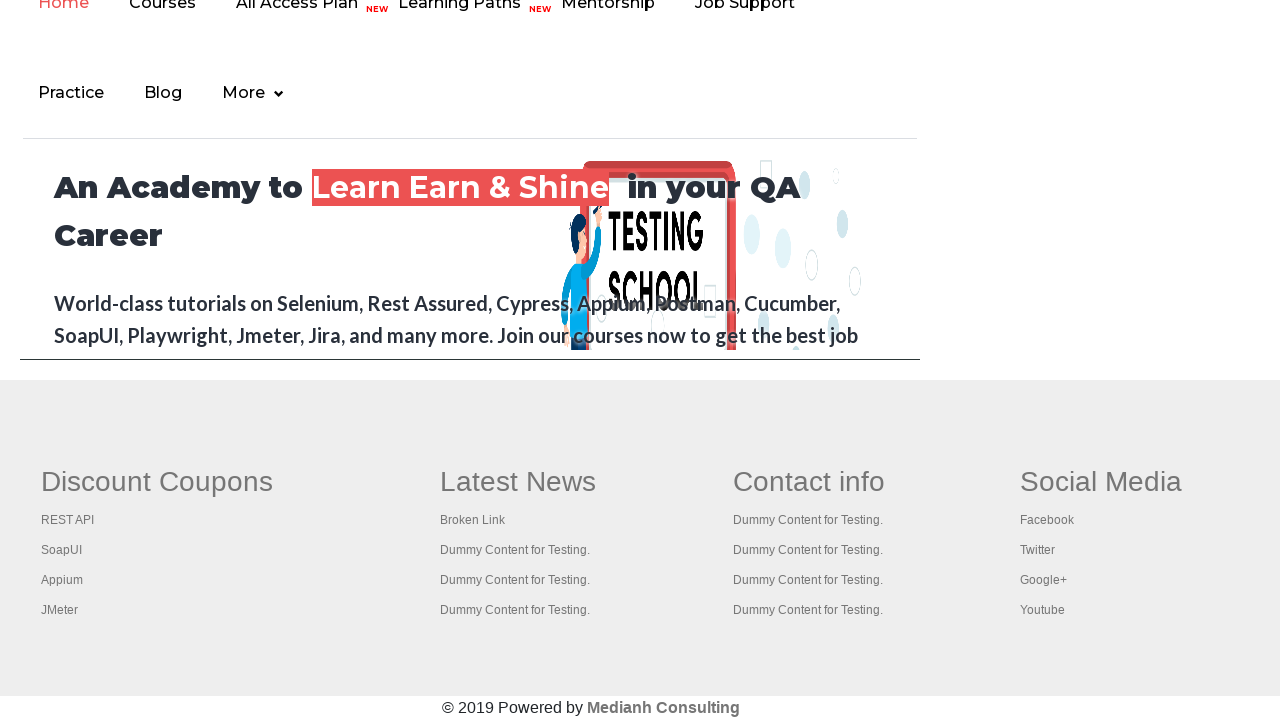